Tests drag and drop functionality by dragging an element from one location and dropping it to another target location

Starting URL: https://leafground.com/drag.xhtml

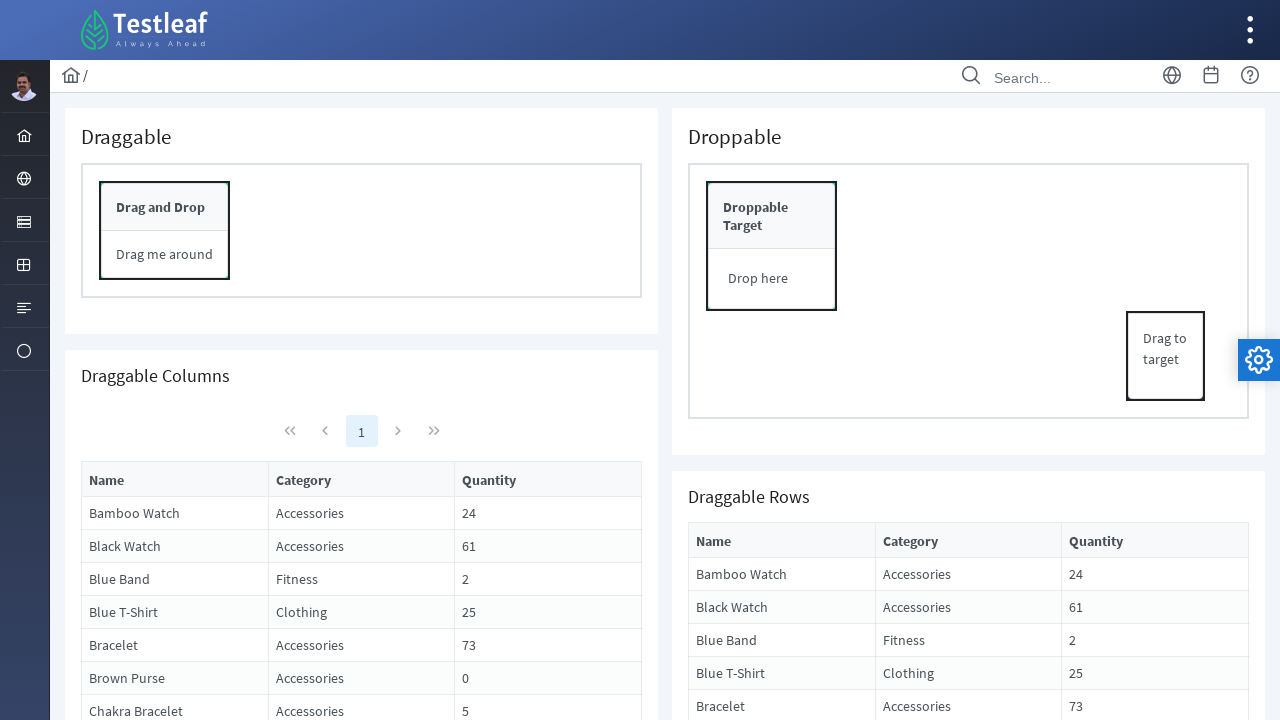

Located the draggable element
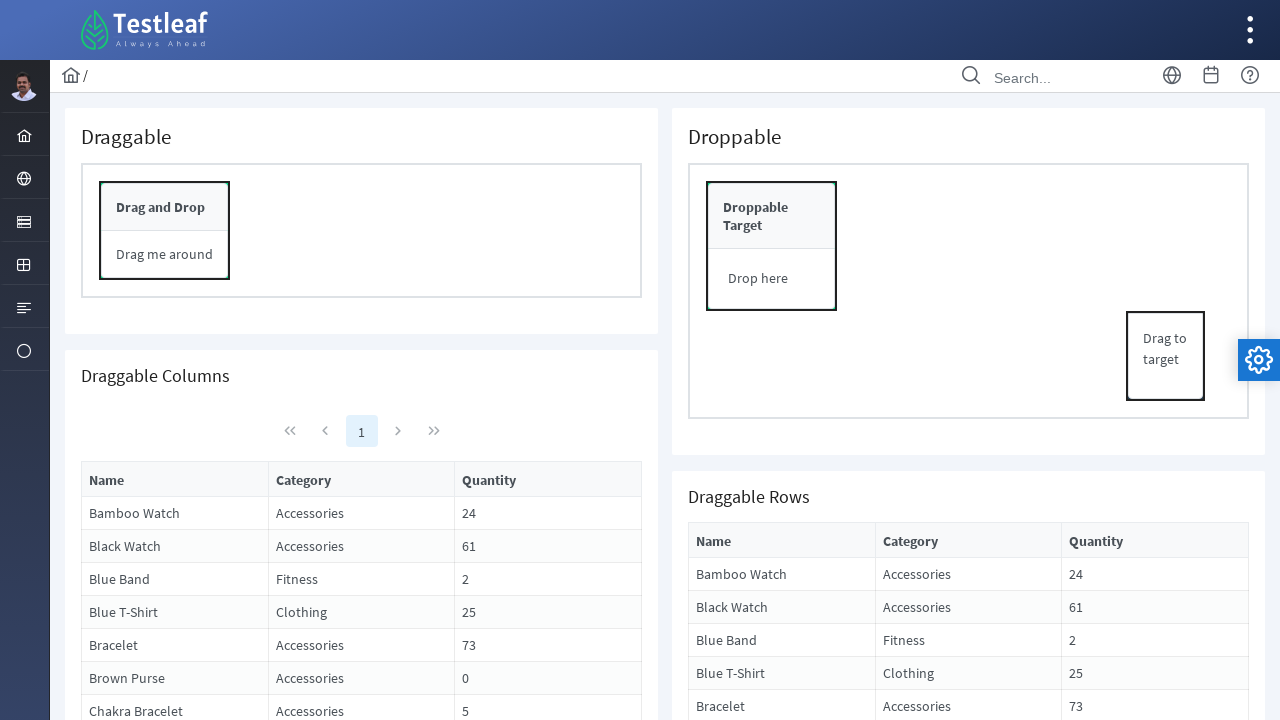

Located the drop target element
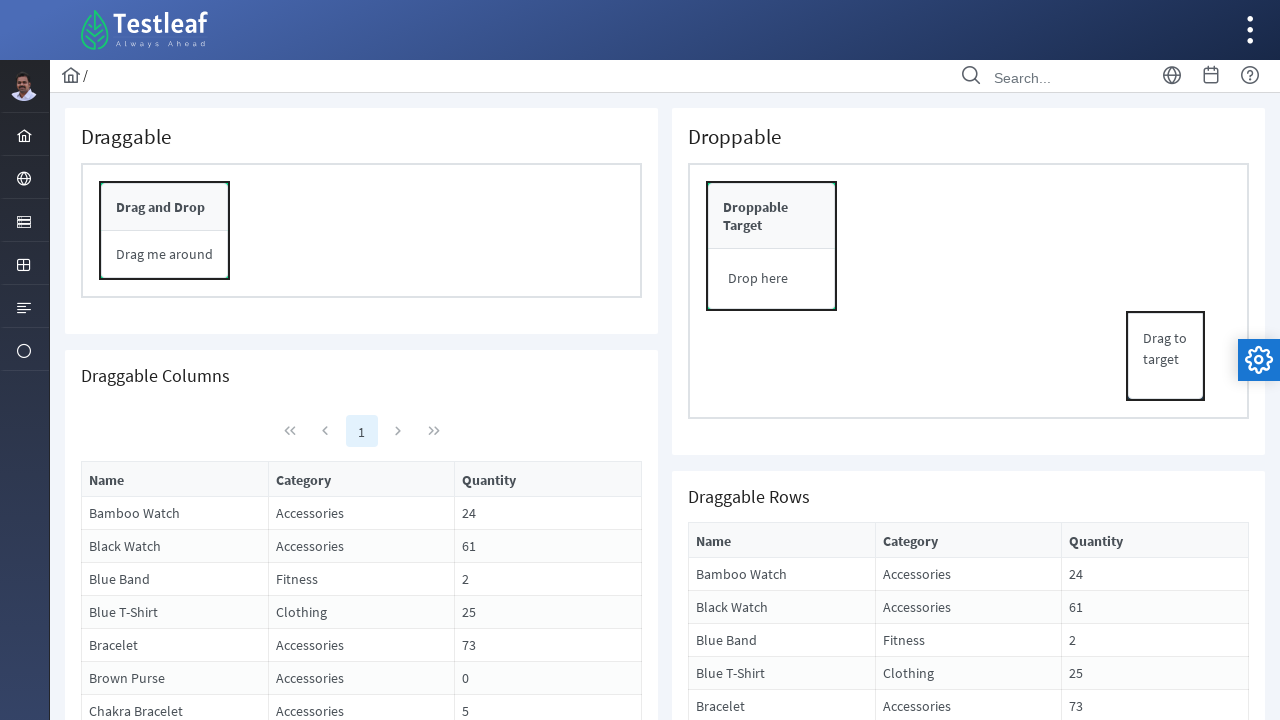

Successfully dragged element from source location and dropped it to target location at (772, 246)
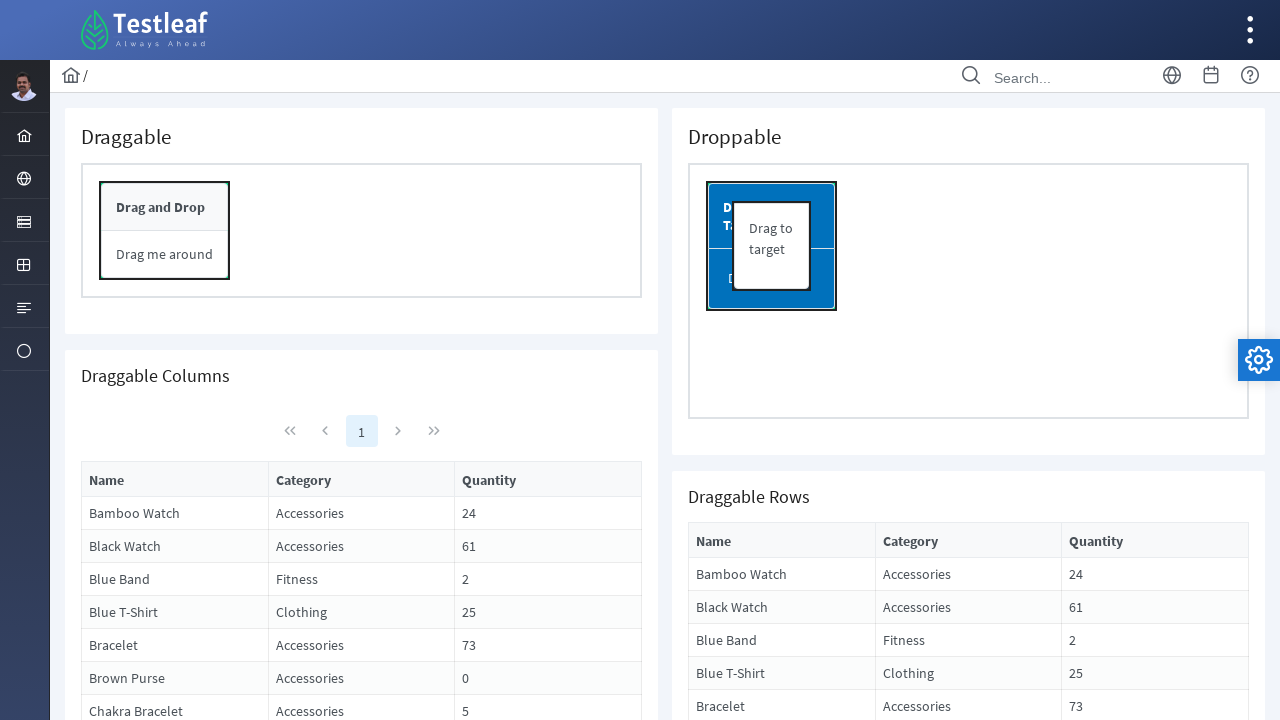

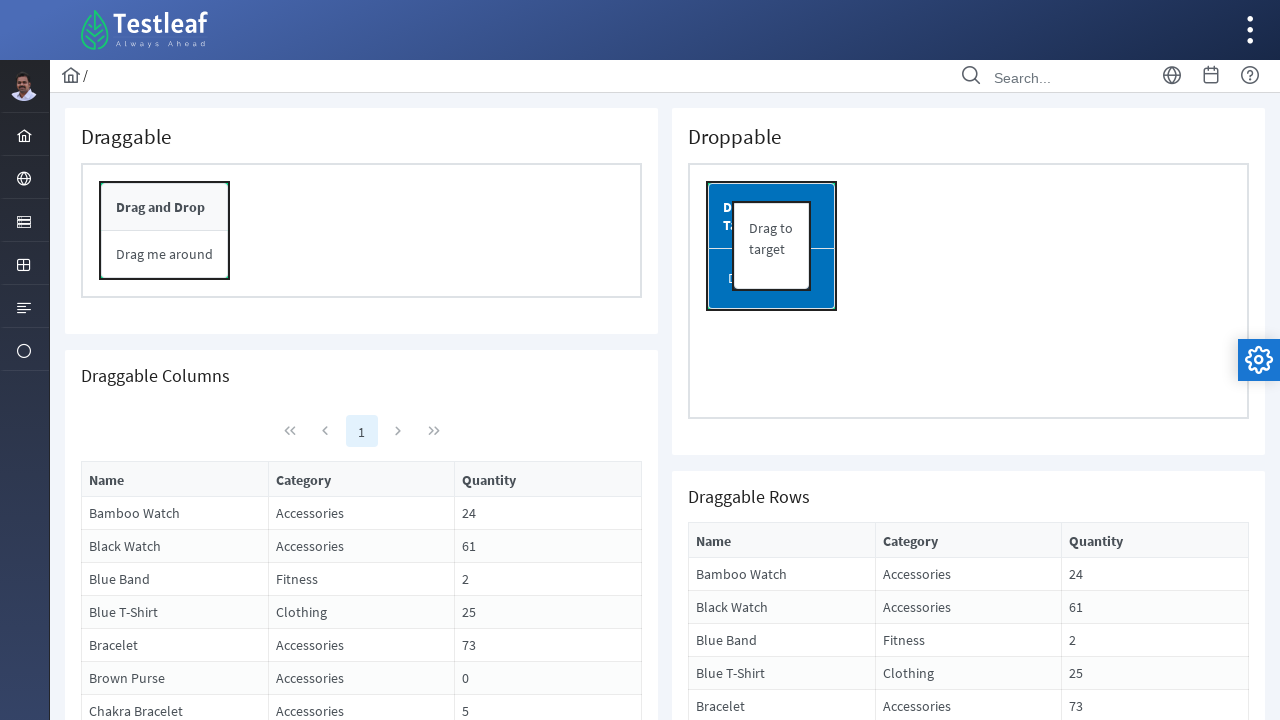